Tests completing a web form by filling in personal details, selecting radio button, checkbox, dropdown, and submitting

Starting URL: https://formy-project.herokuapp.com/

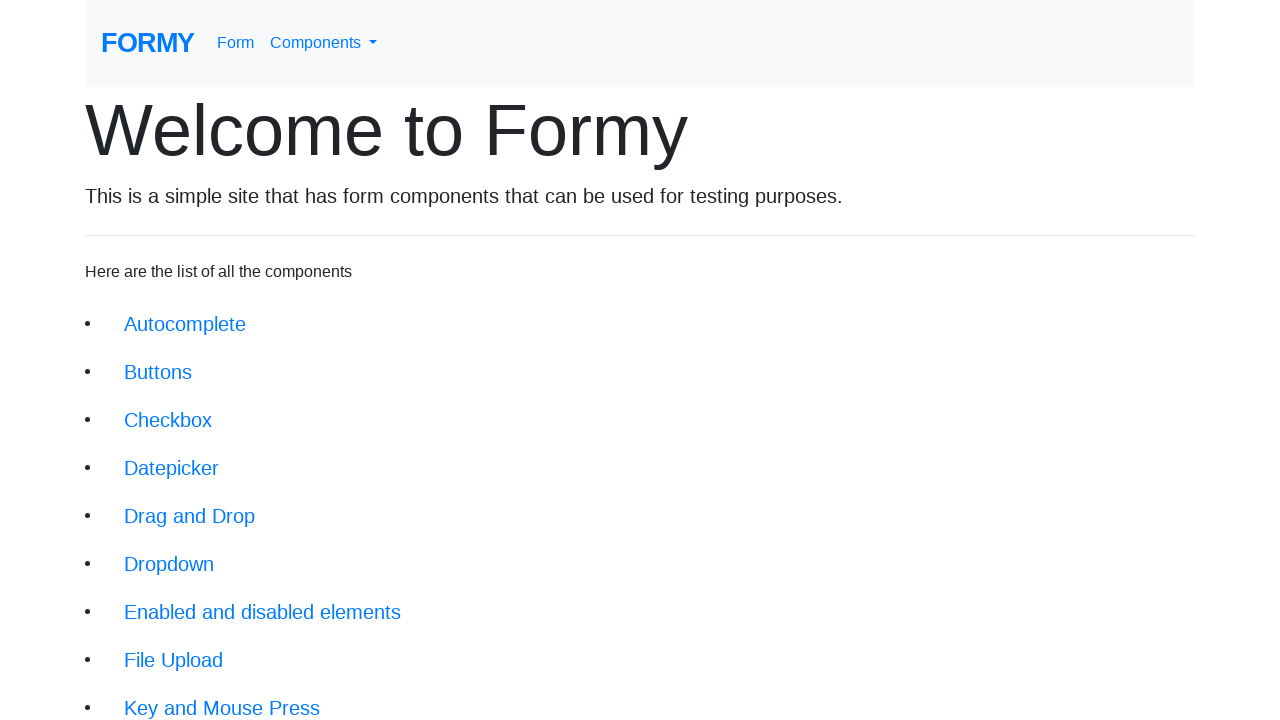

Clicked on form navigation link at (216, 696) on xpath=//div/li/a[@href='/form']
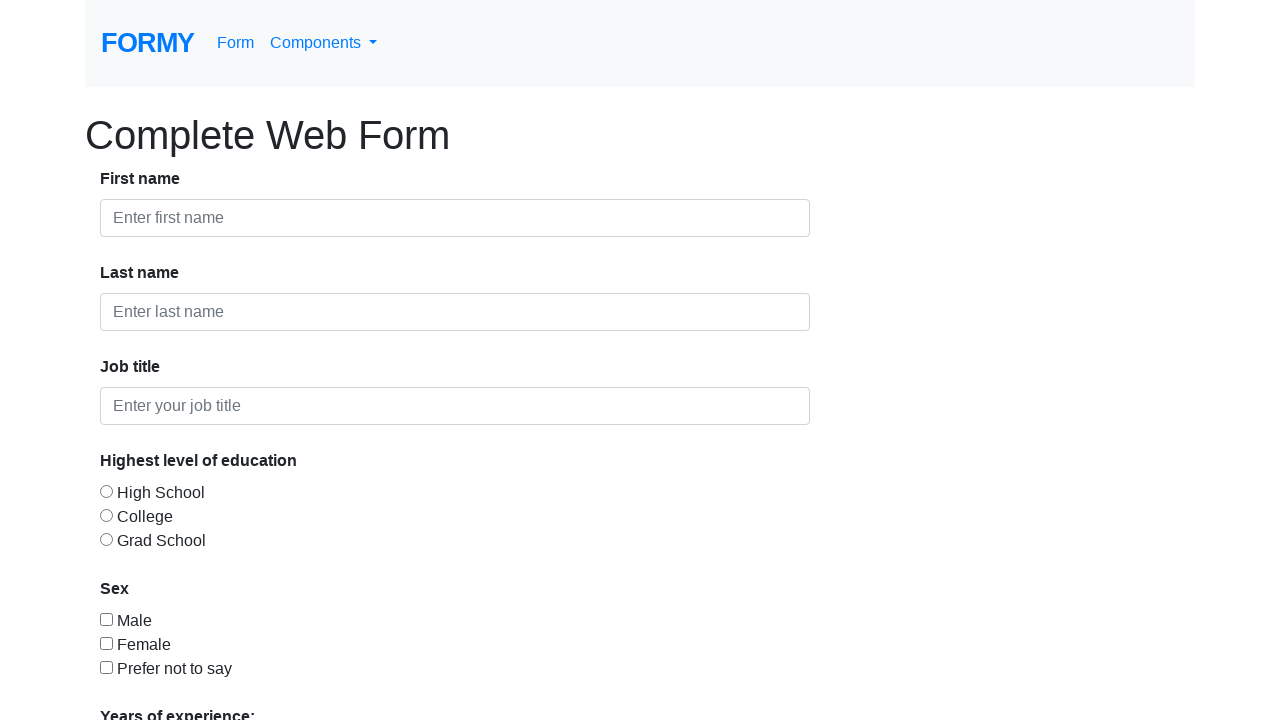

Filled first name field with 'John' on #first-name
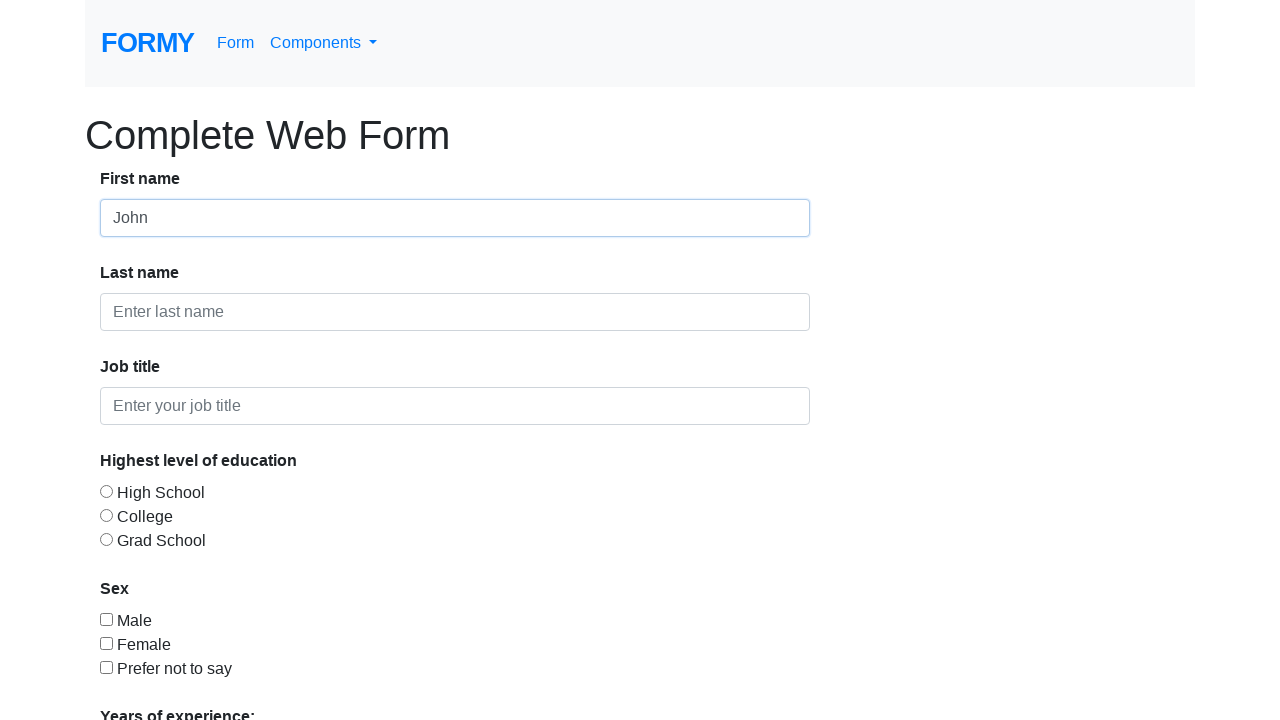

Filled last name field with 'Doe' on #last-name
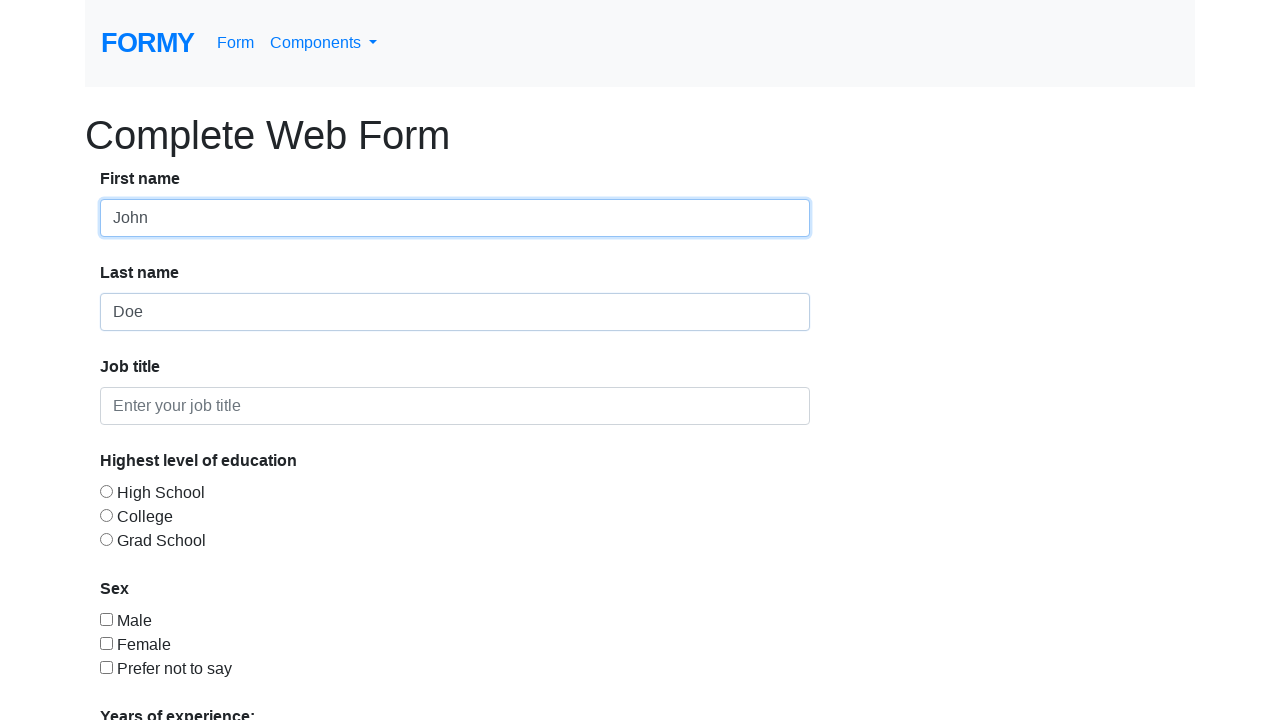

Filled job title field with 'Unemployed' on #job-title
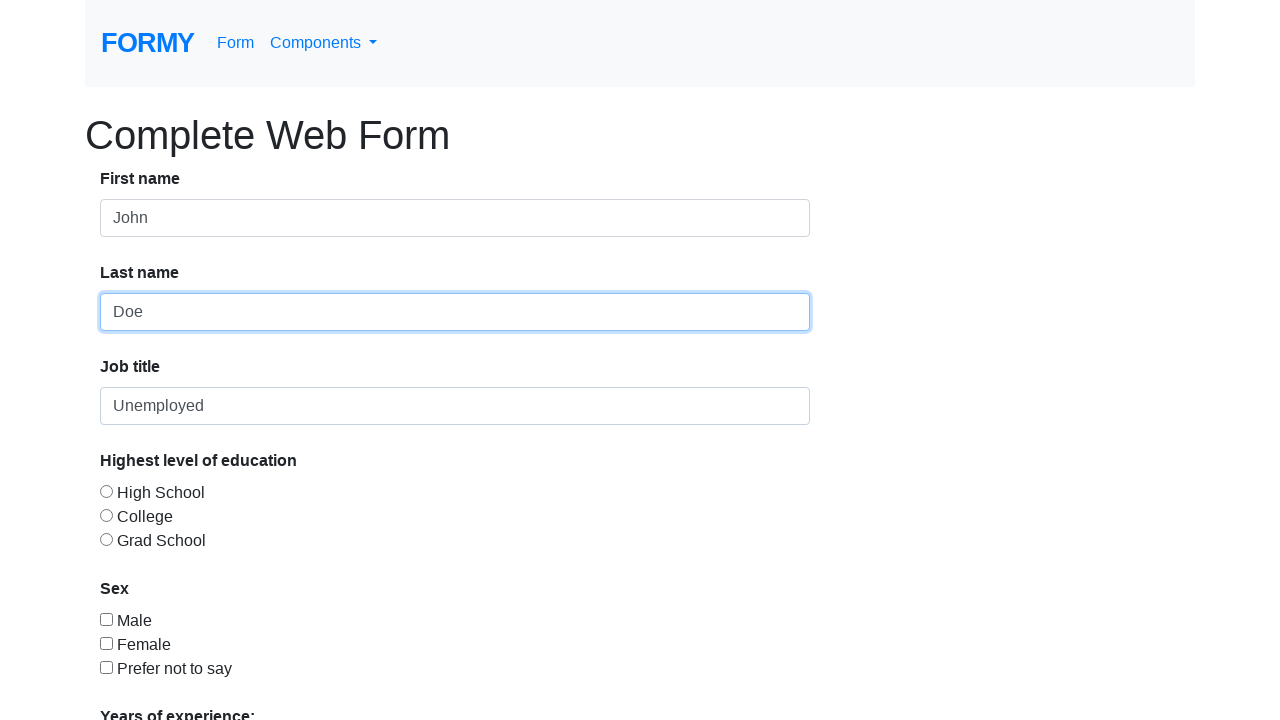

Selected radio button option 3 at (106, 539) on #radio-button-3
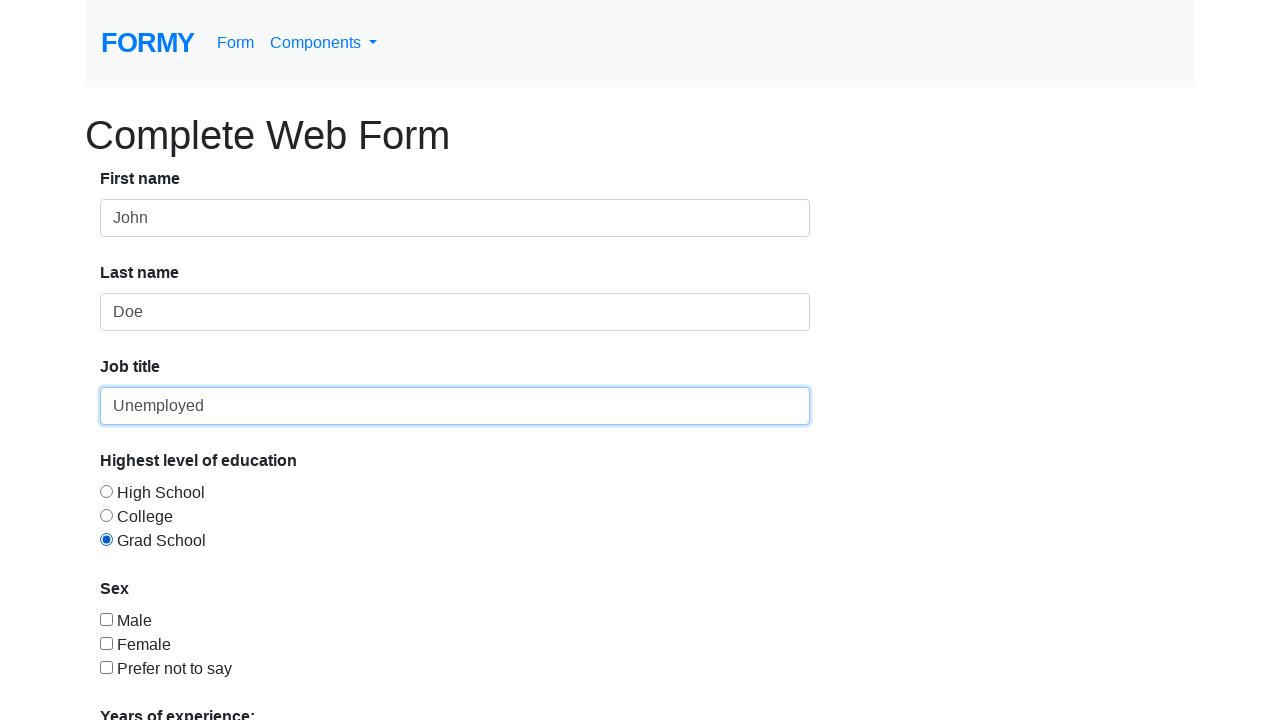

Checked checkbox option 3 at (106, 667) on #checkbox-3
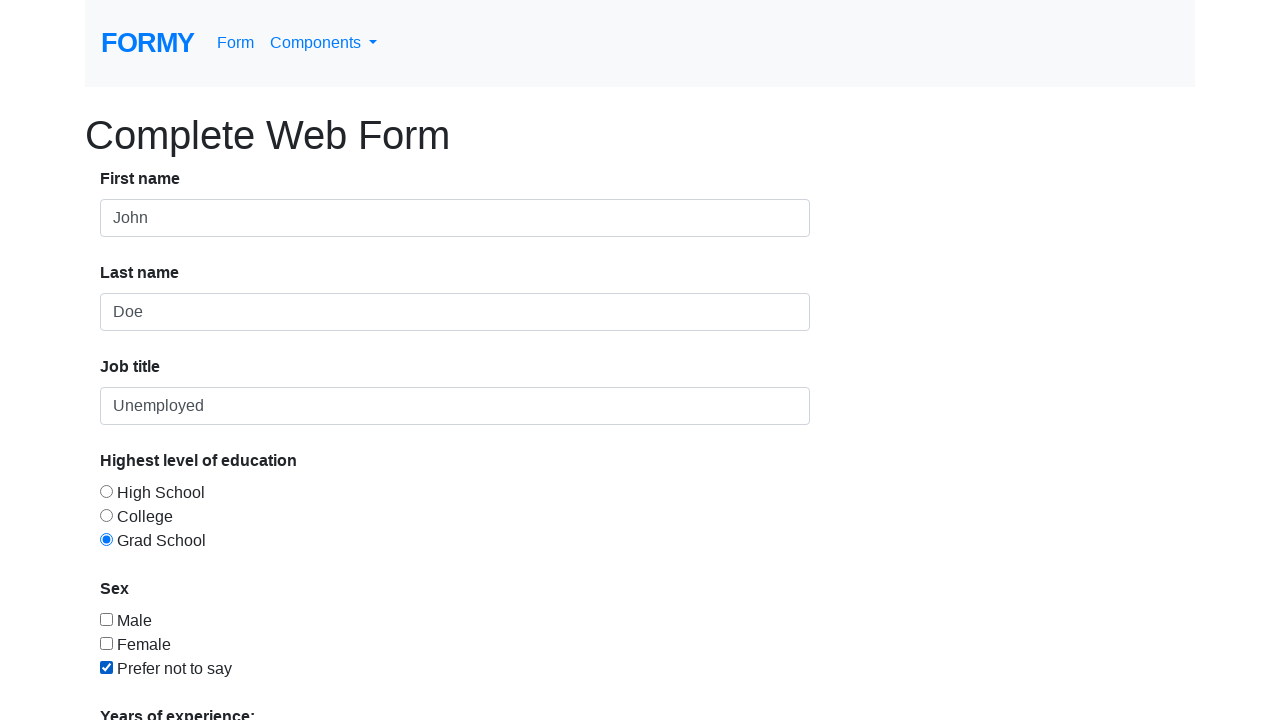

Selected option 1 from dropdown menu on #select-menu
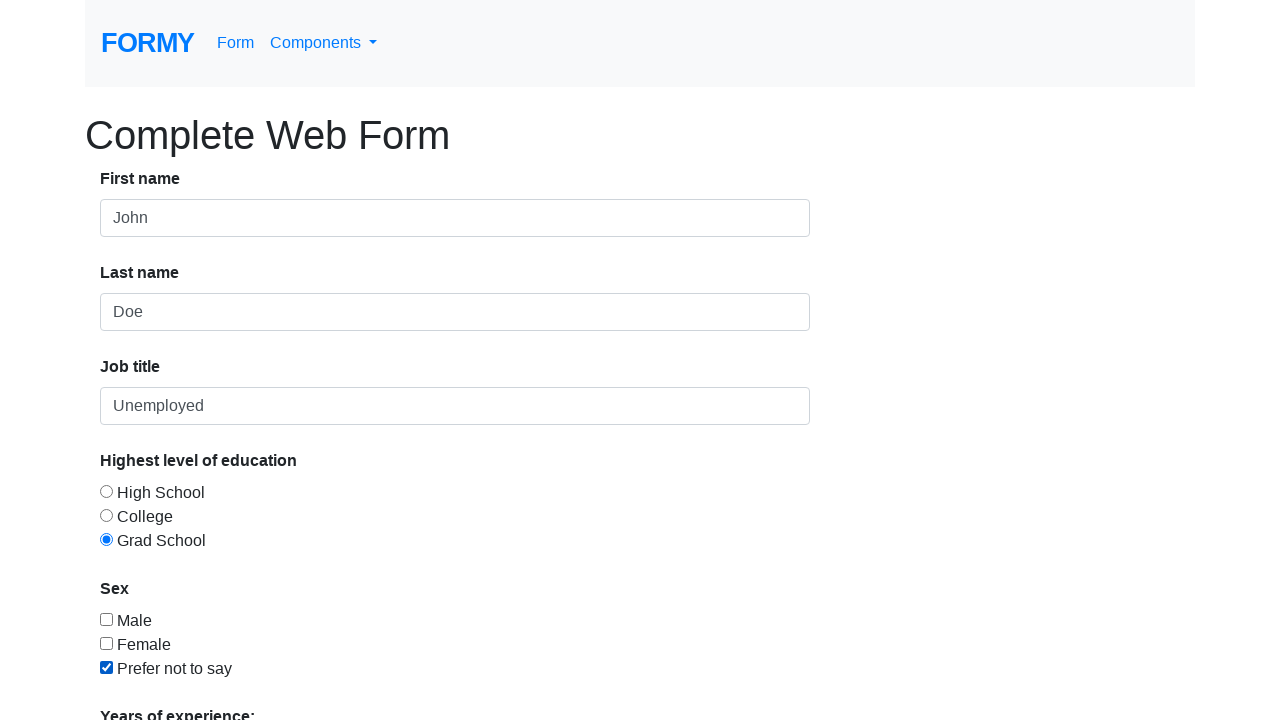

Clicked form submit button at (148, 680) on xpath=//div/a[@href='/thanks']
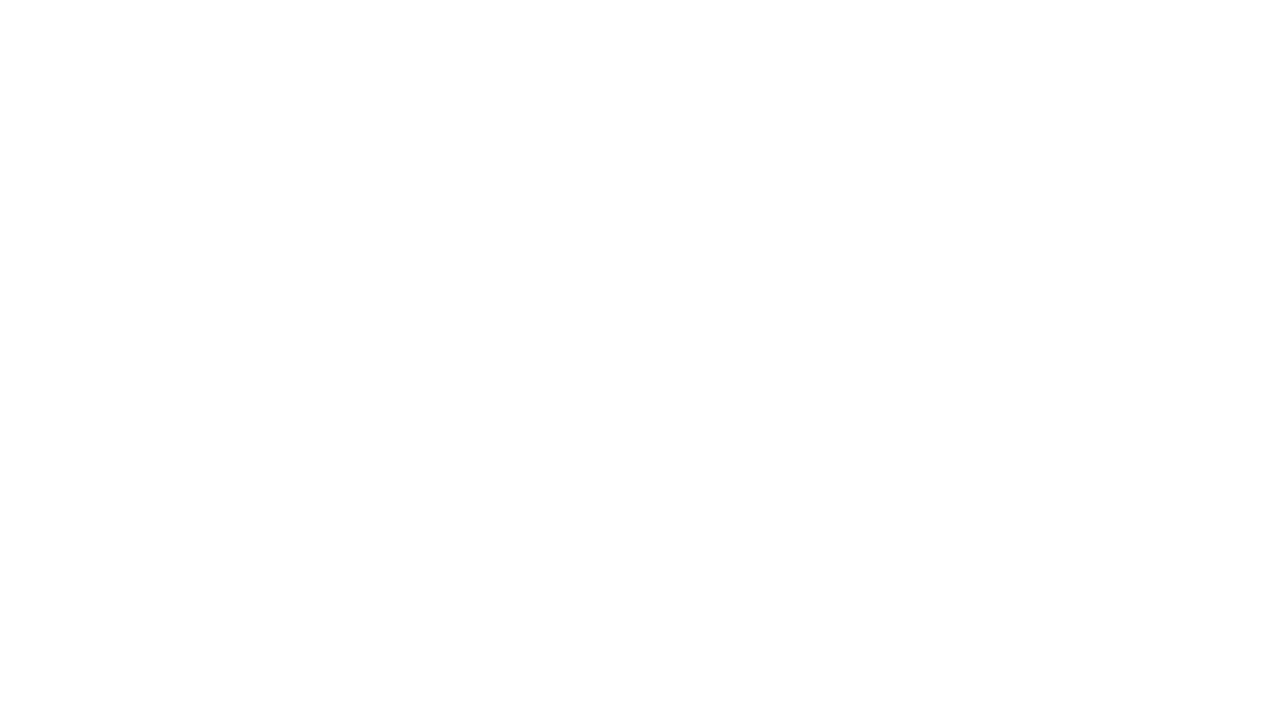

Success alert message appeared confirming form submission
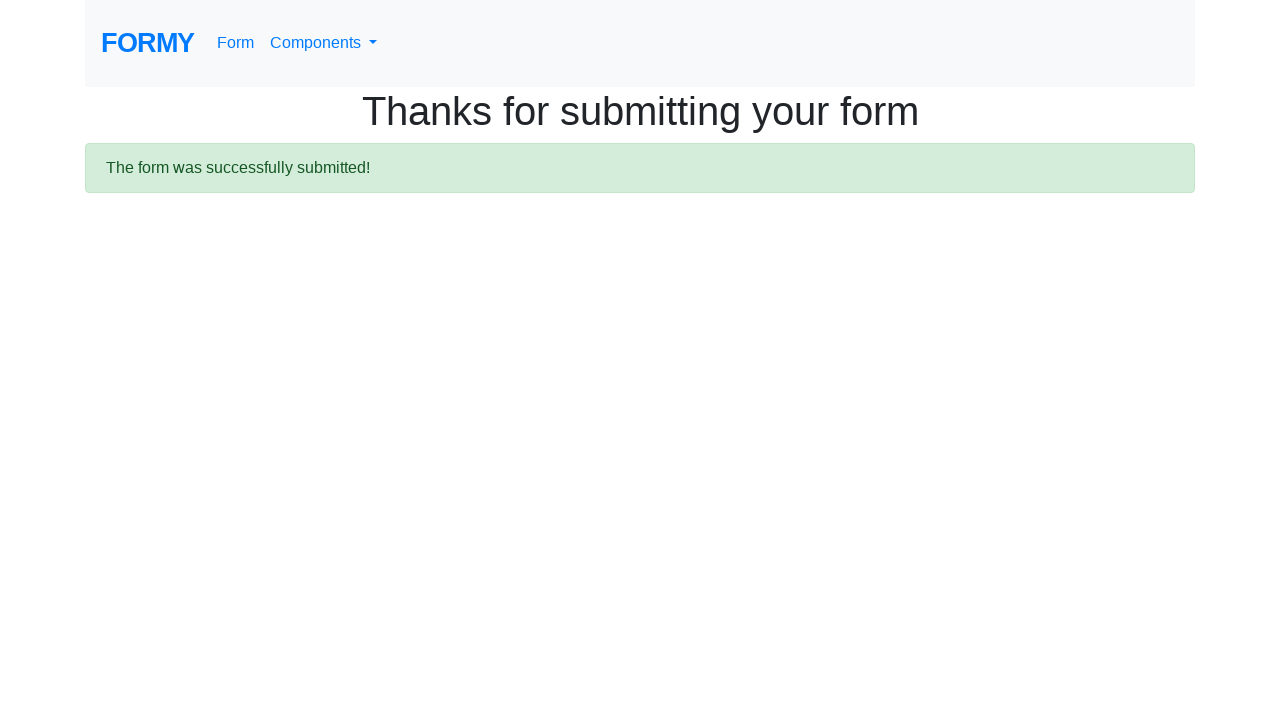

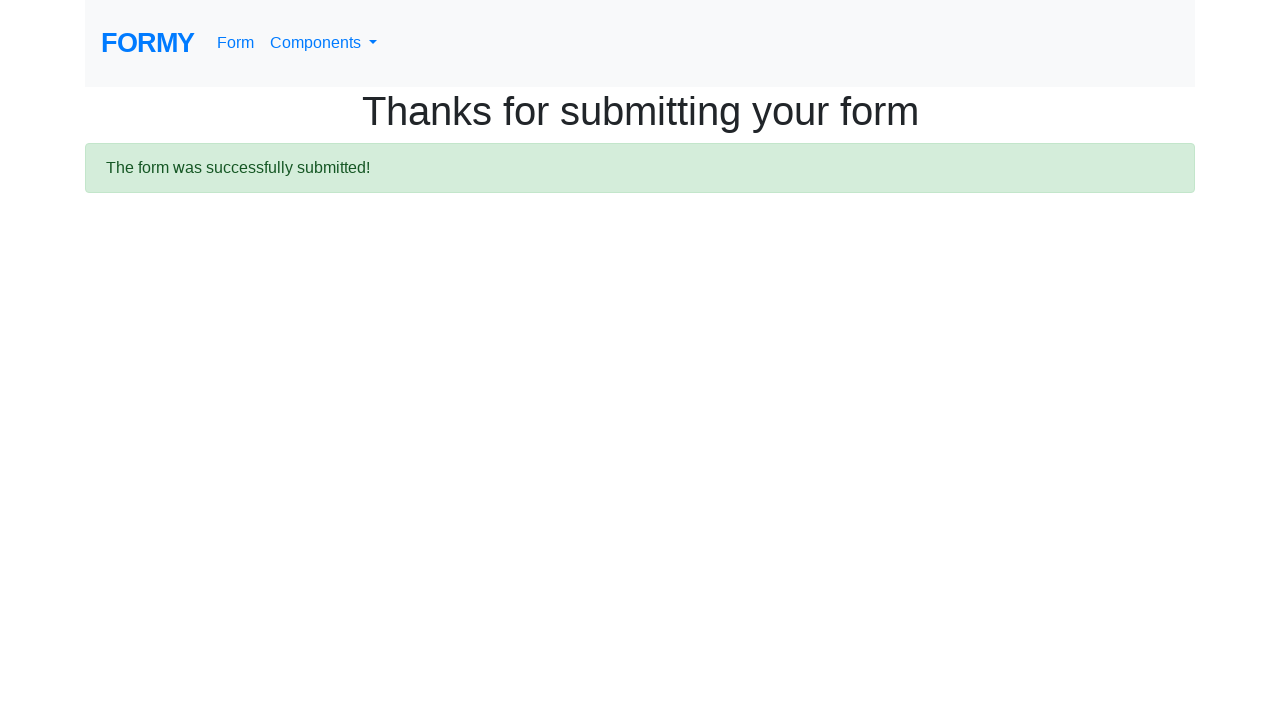